Tests radio button functionality on an automation practice page by selecting the second radio button and verifying it is selected

Starting URL: https://rahulshettyacademy.com/AutomationPractice/

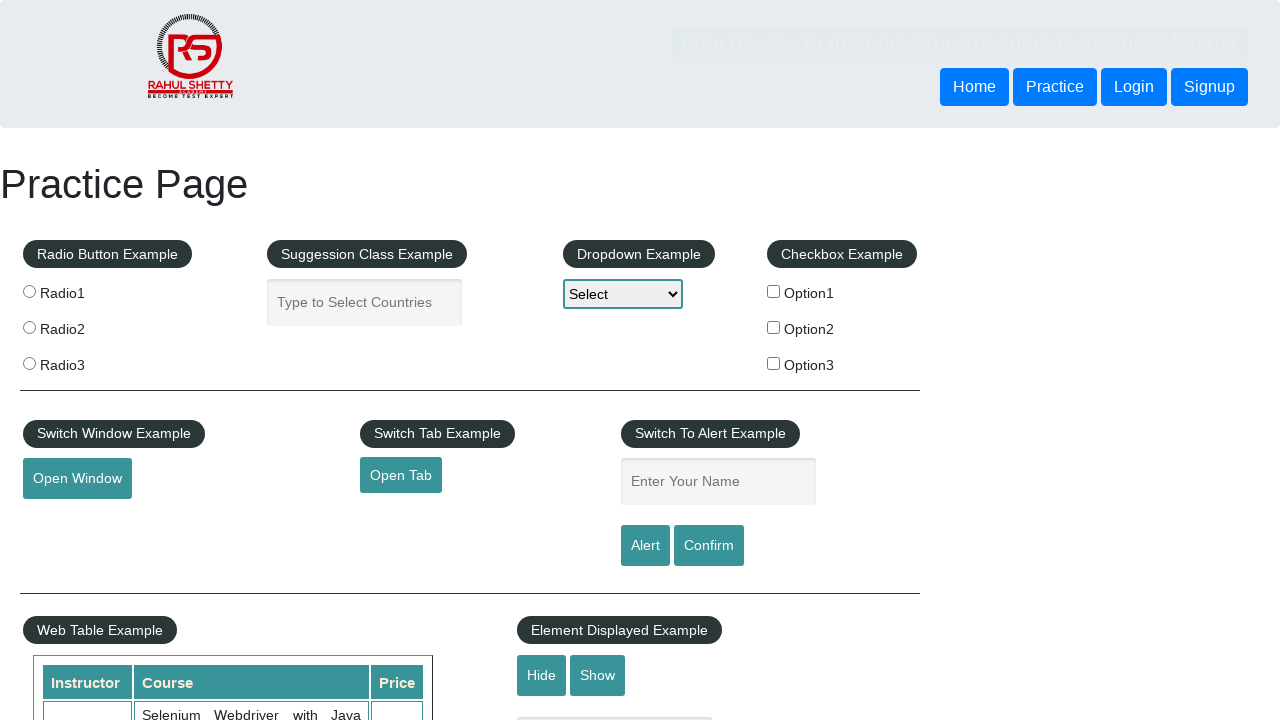

Located all radio button elements on the page
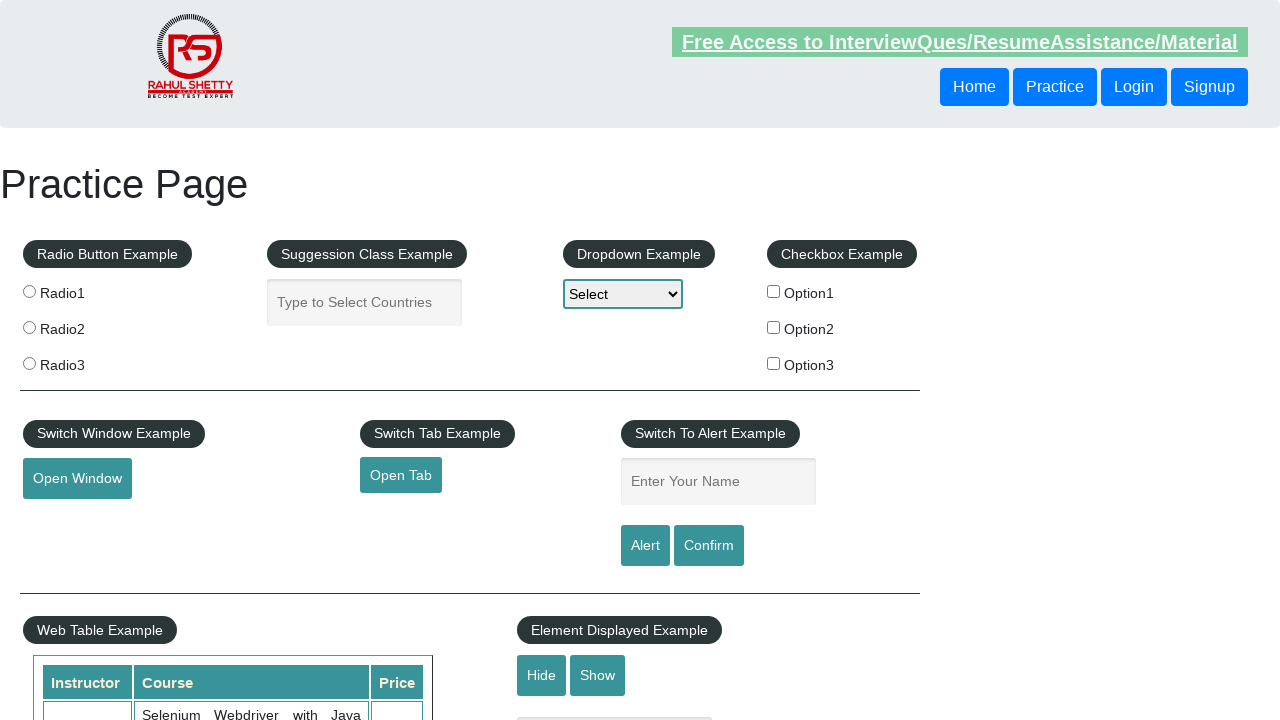

Clicked the second radio button at (29, 327) on .radioButton >> nth=1
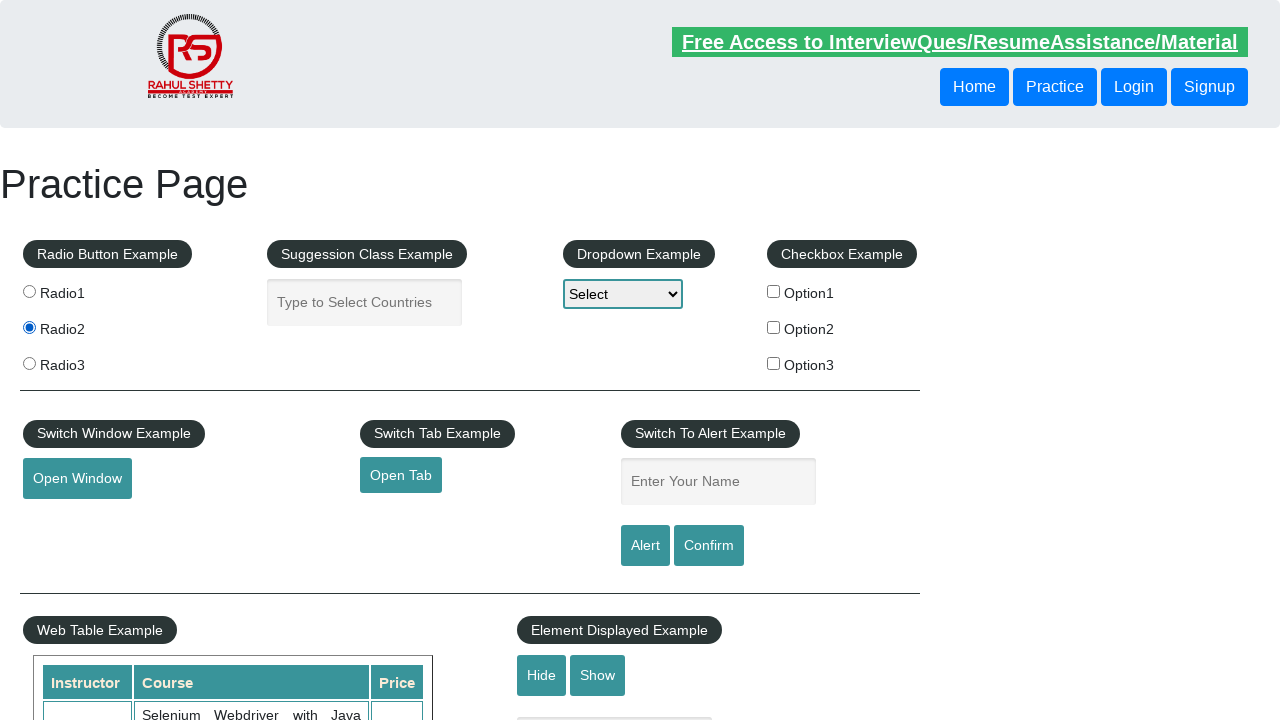

Verified that the second radio button is selected
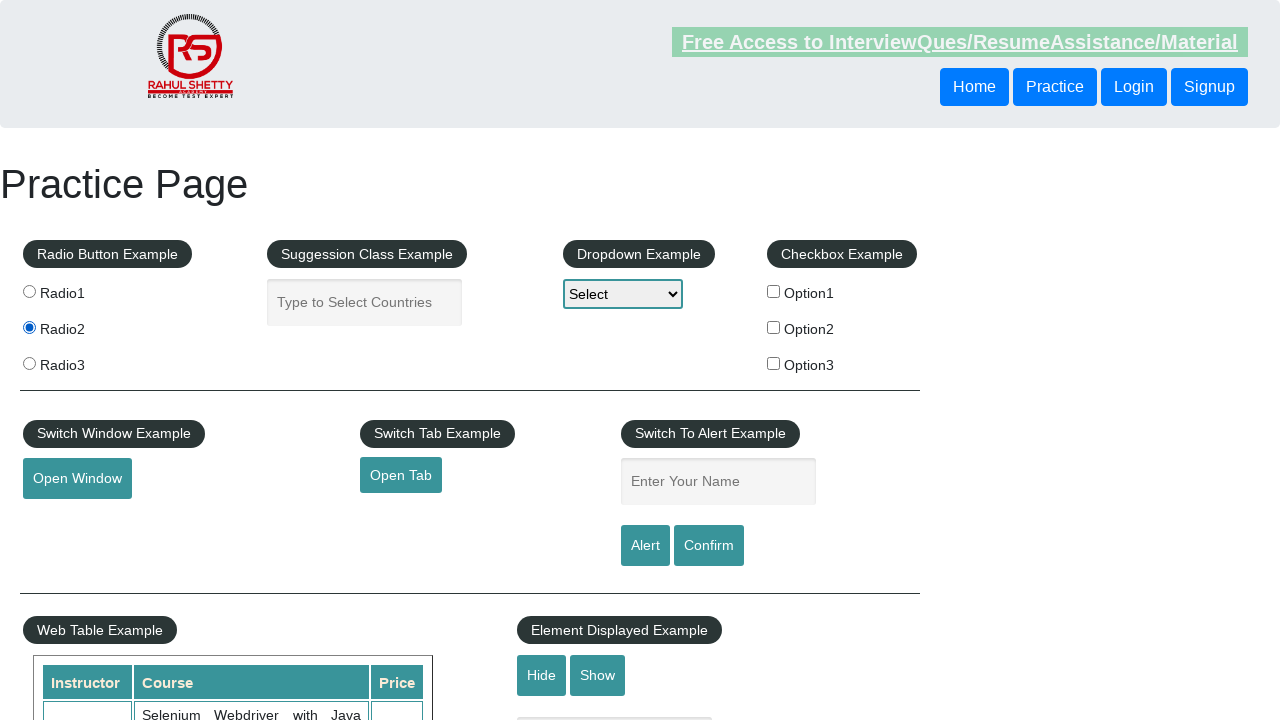

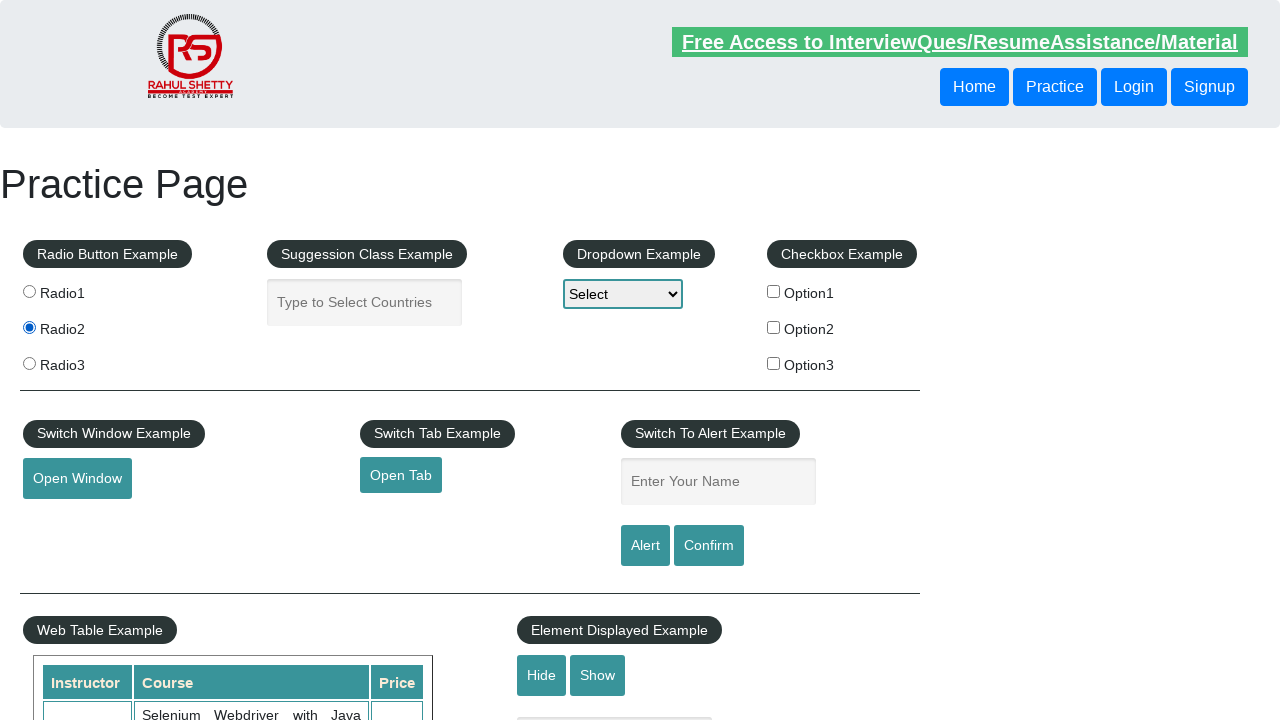